Tests a registration form by filling in required fields (first name, last name, email) and submitting the form, then verifies successful registration message

Starting URL: https://suninjuly.github.io/registration2.html

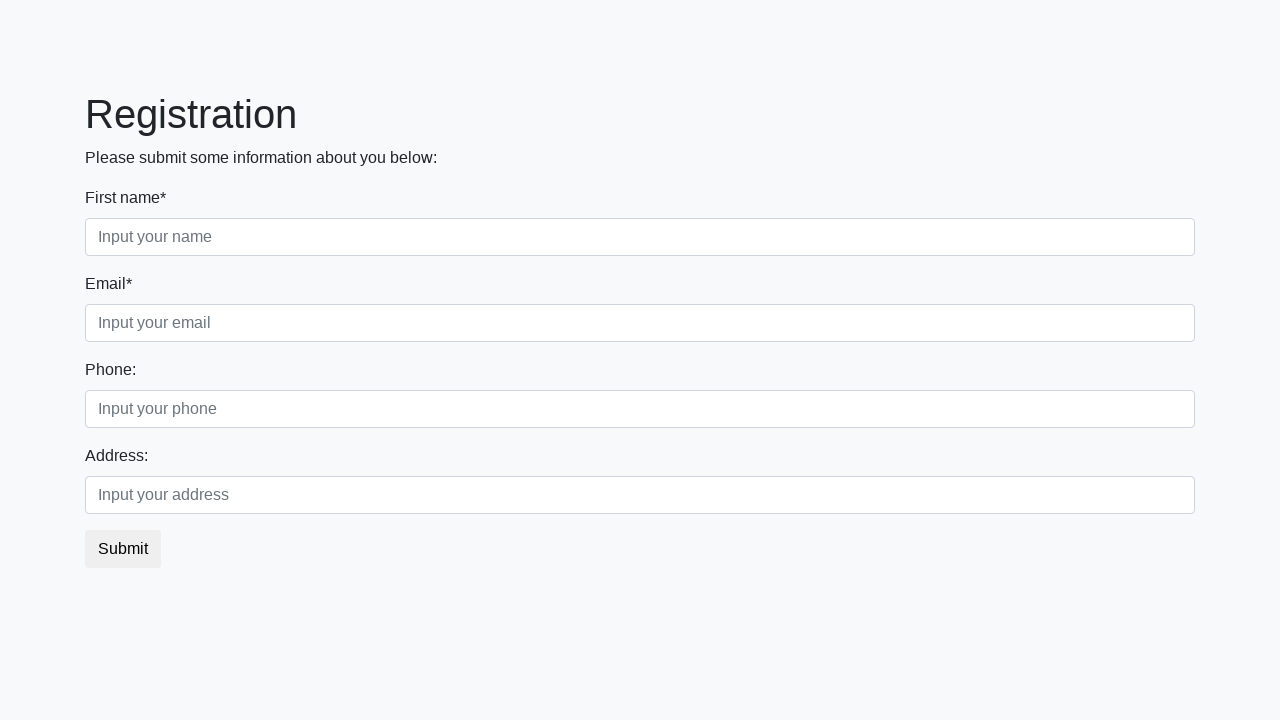

Filled first name field with 'Andrey' on input.first
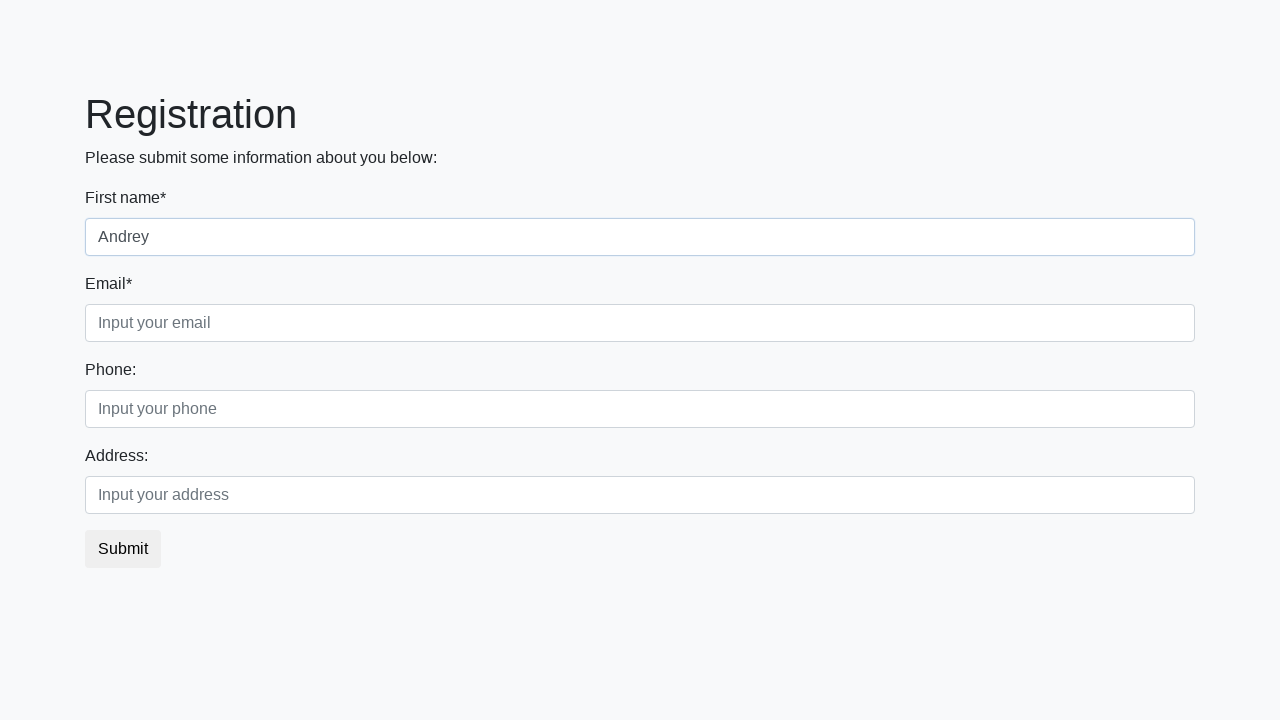

Filled last name field with 'Petrov' on input.second
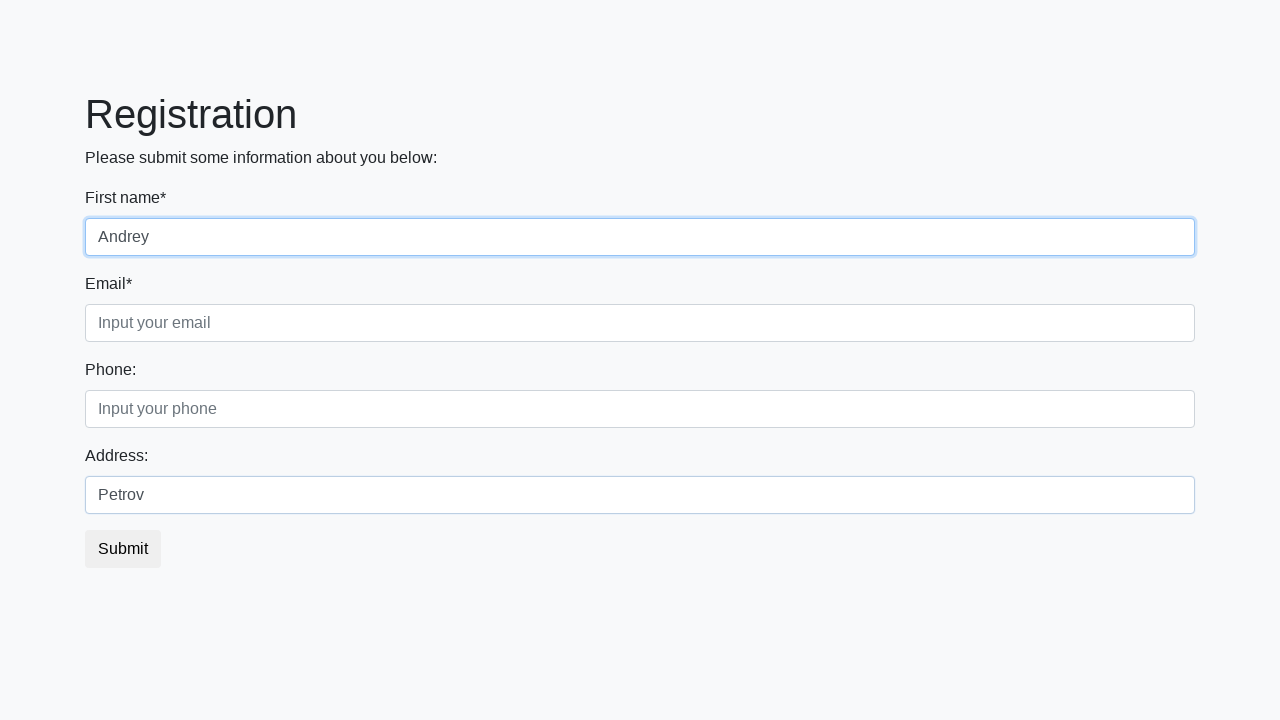

Filled email field with 'andrey.petrov@example.com' on input.third
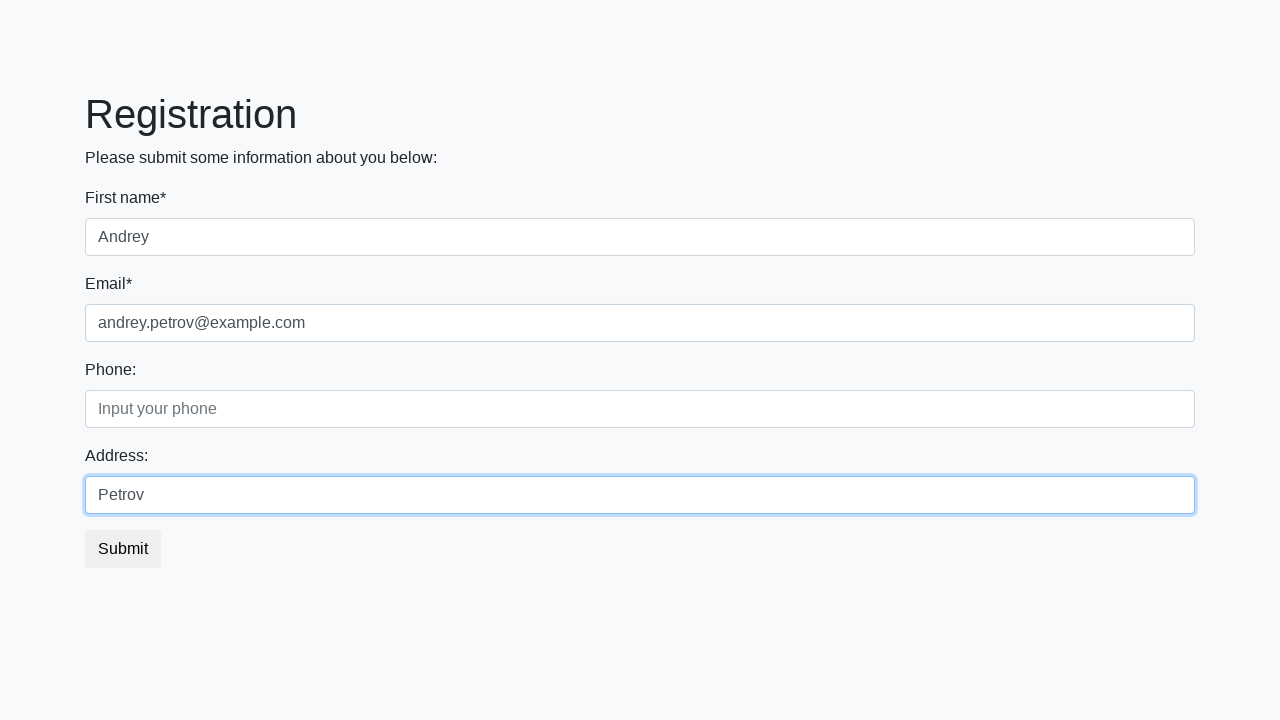

Clicked the submit button at (123, 549) on button.btn
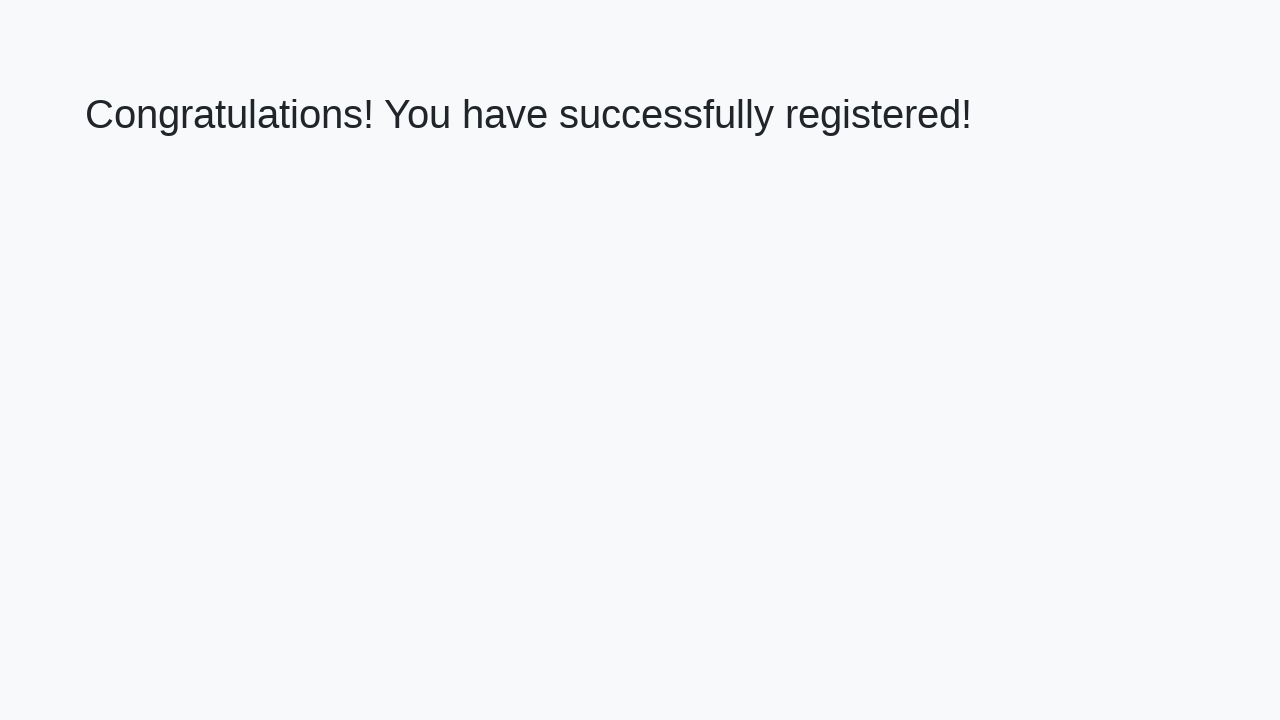

Success message heading loaded
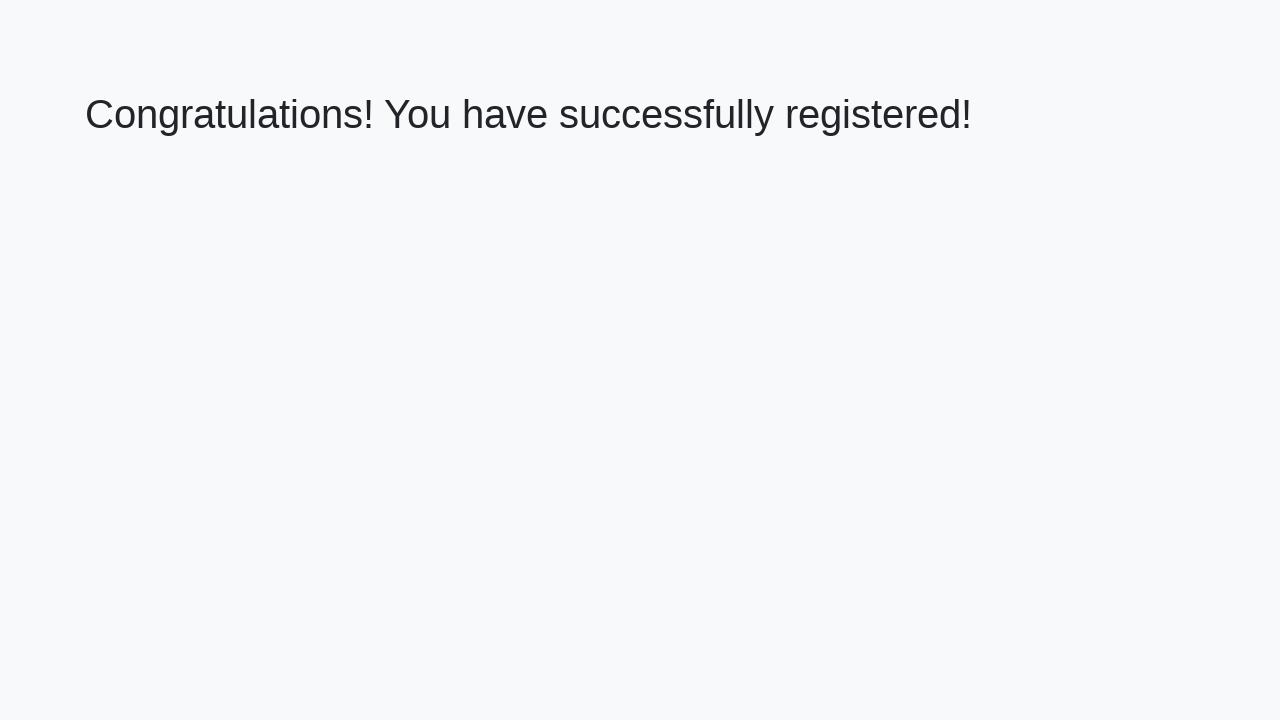

Retrieved success message text: 'Congratulations! You have successfully registered!'
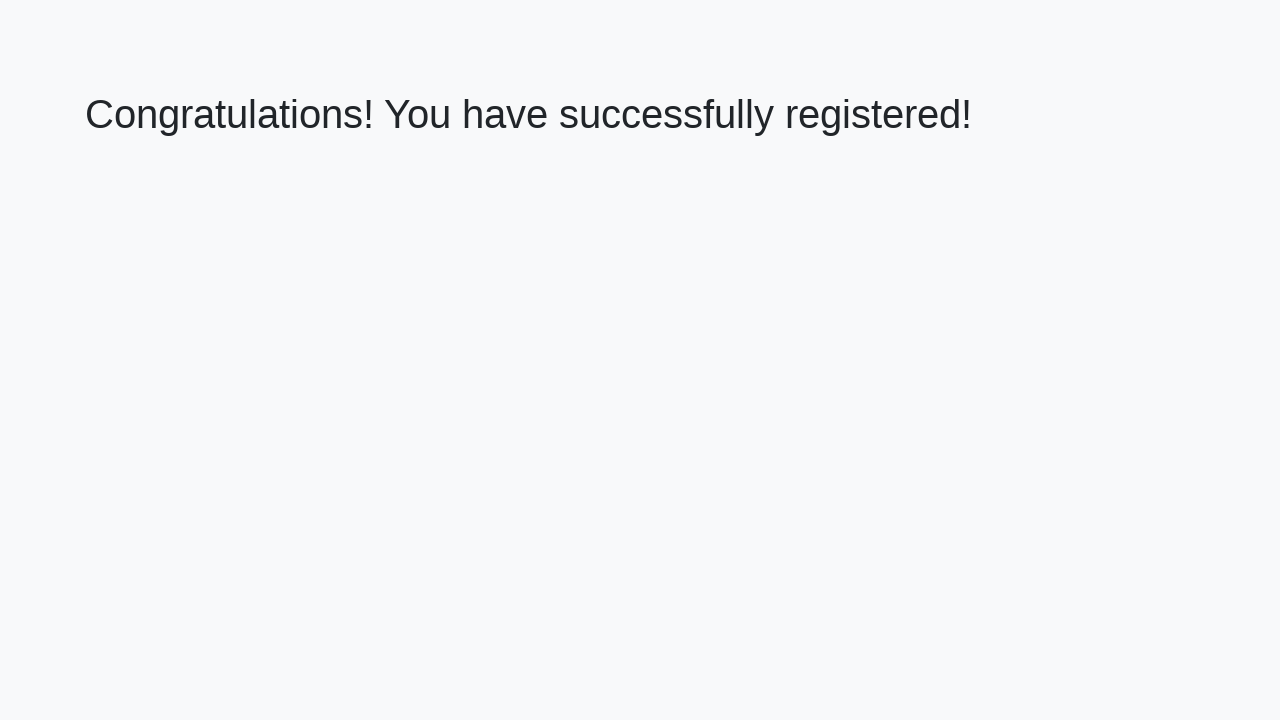

Verified successful registration message
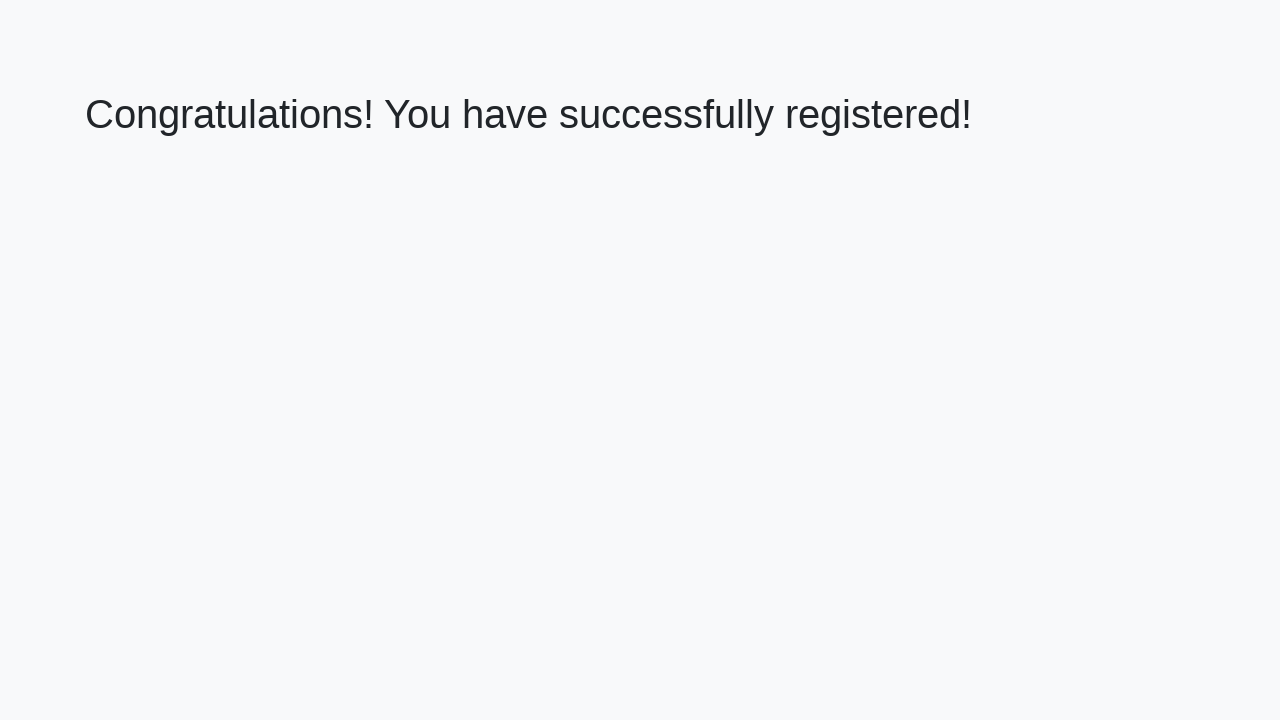

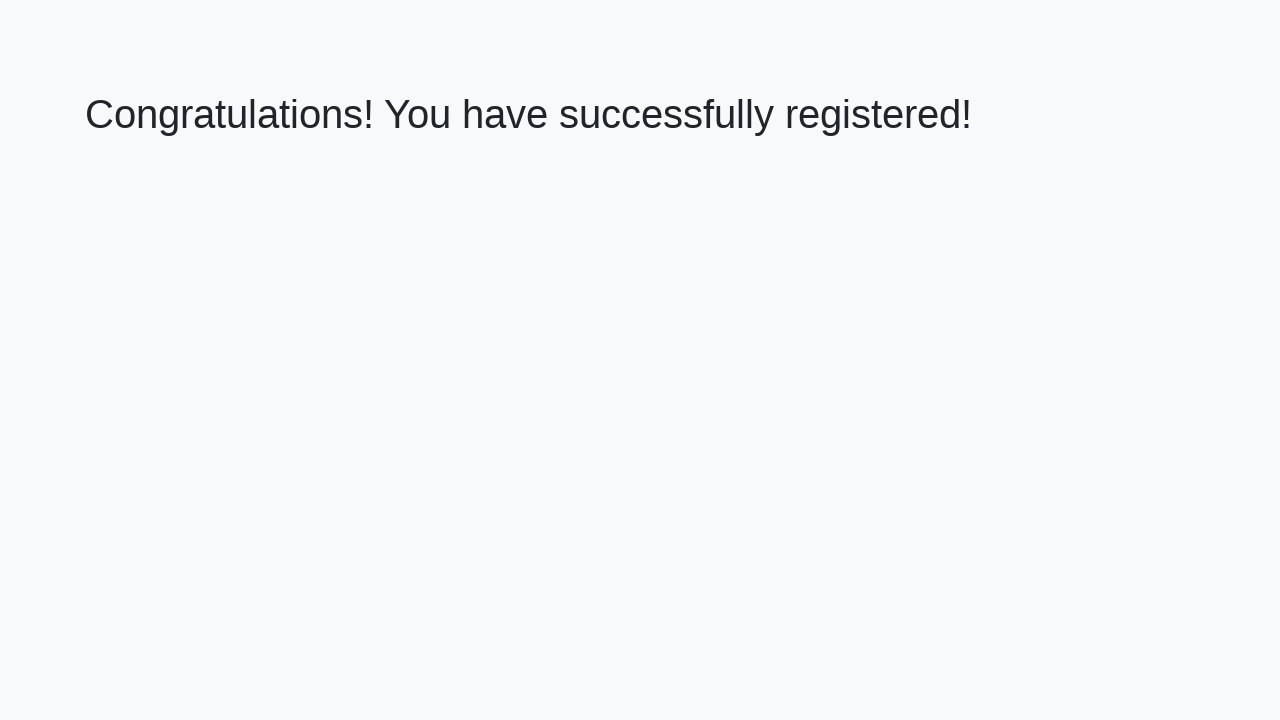